Tests opting out of A/B tests by adding an opt-out cookie after visiting the page, then refreshing to verify the test is disabled.

Starting URL: http://the-internet.herokuapp.com/abtest

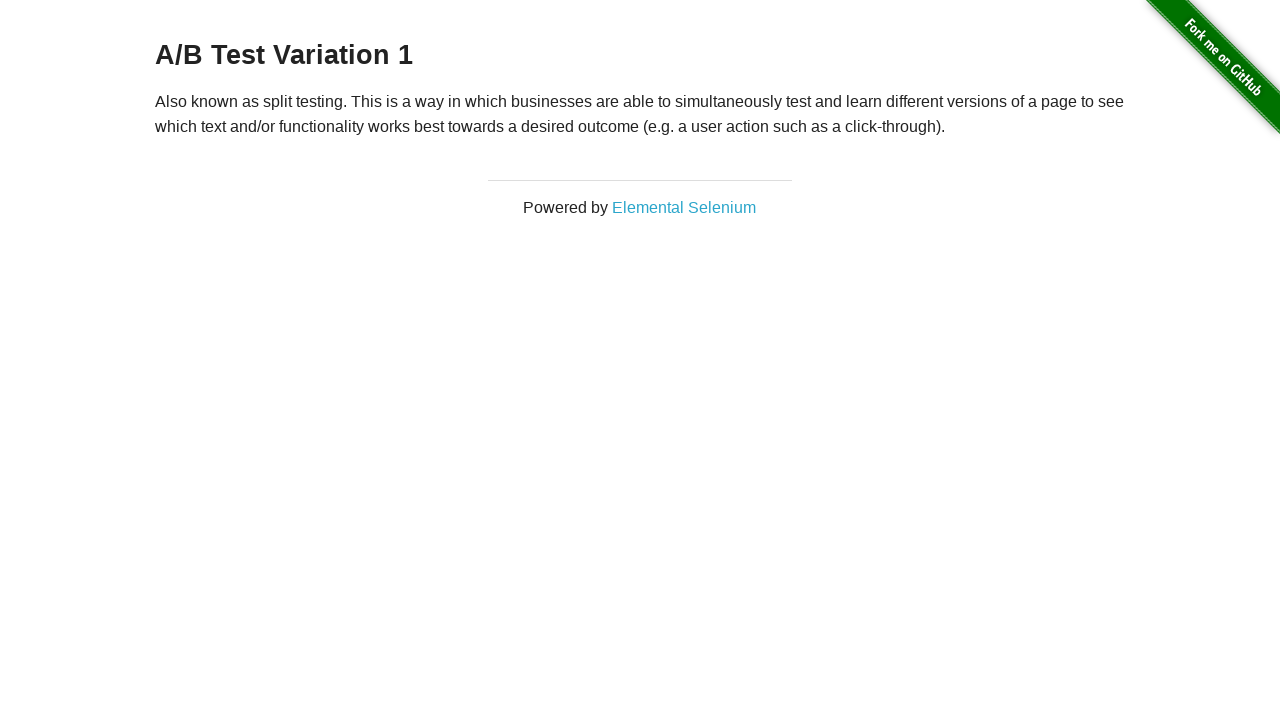

Retrieved initial heading text from page
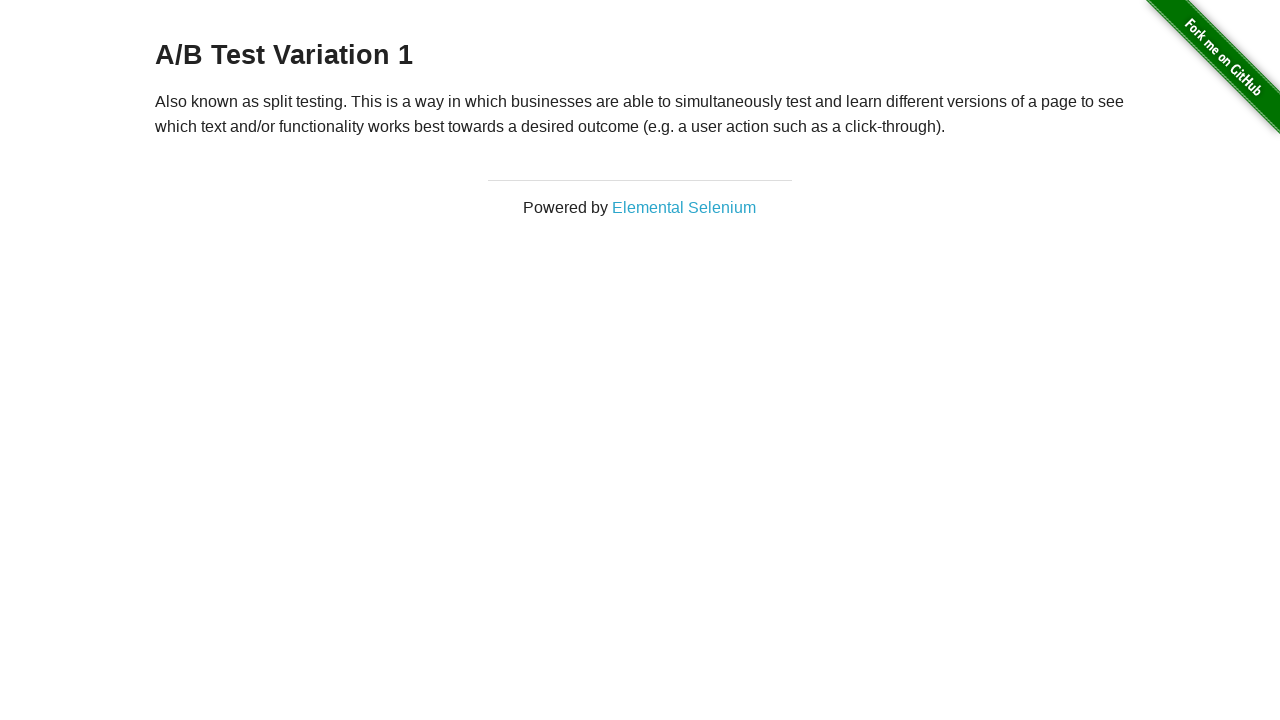

Added optimizelyOptOut cookie to opt out of A/B test
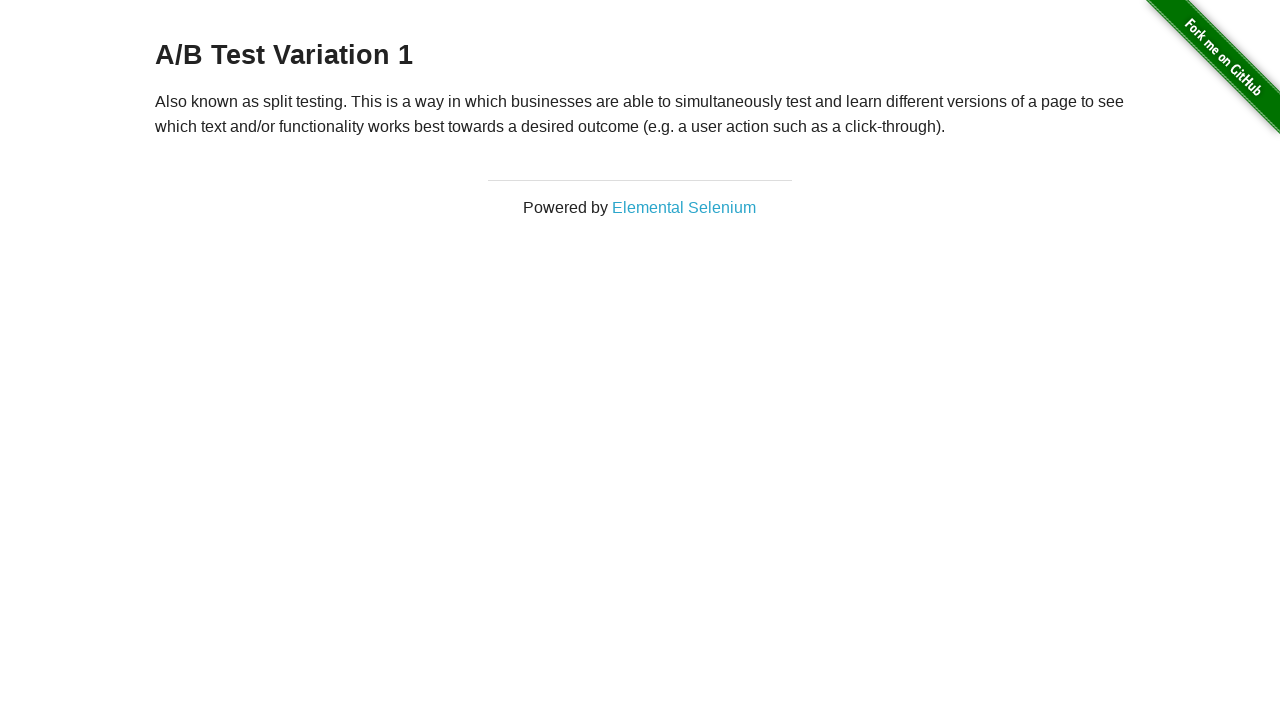

Reloaded page after adding opt-out cookie
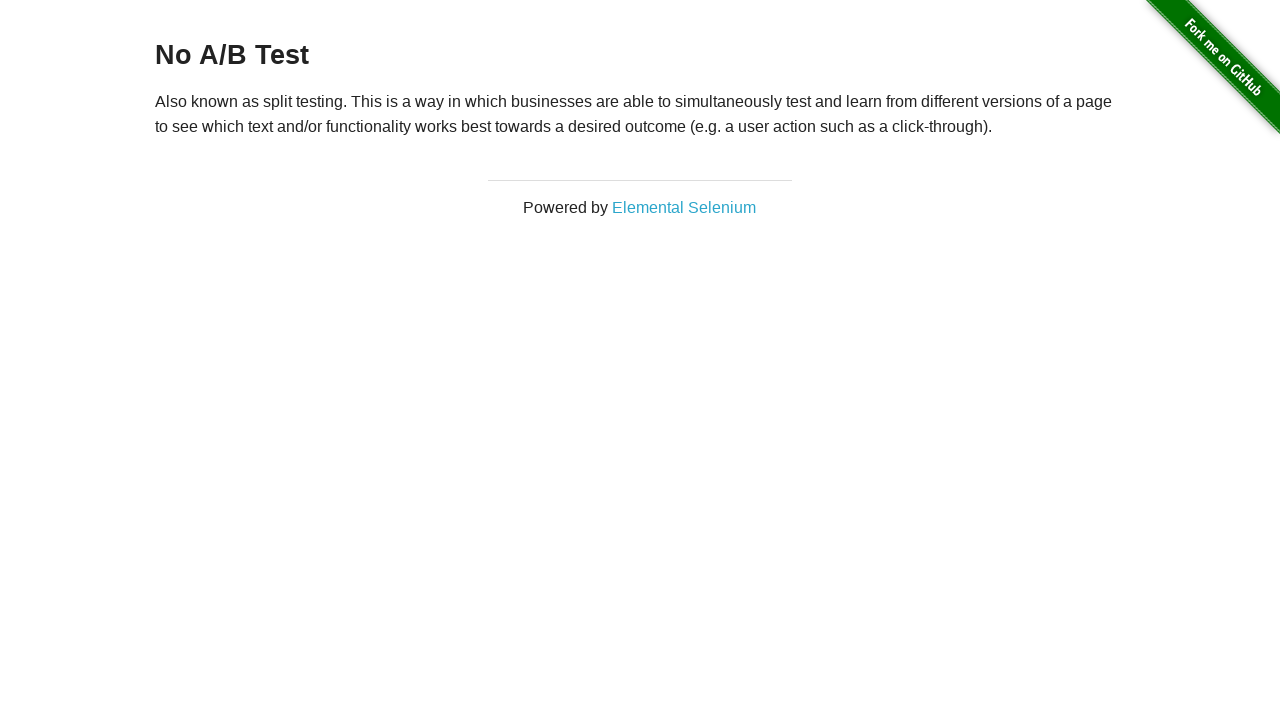

Retrieved heading text after opt-out to verify test is disabled
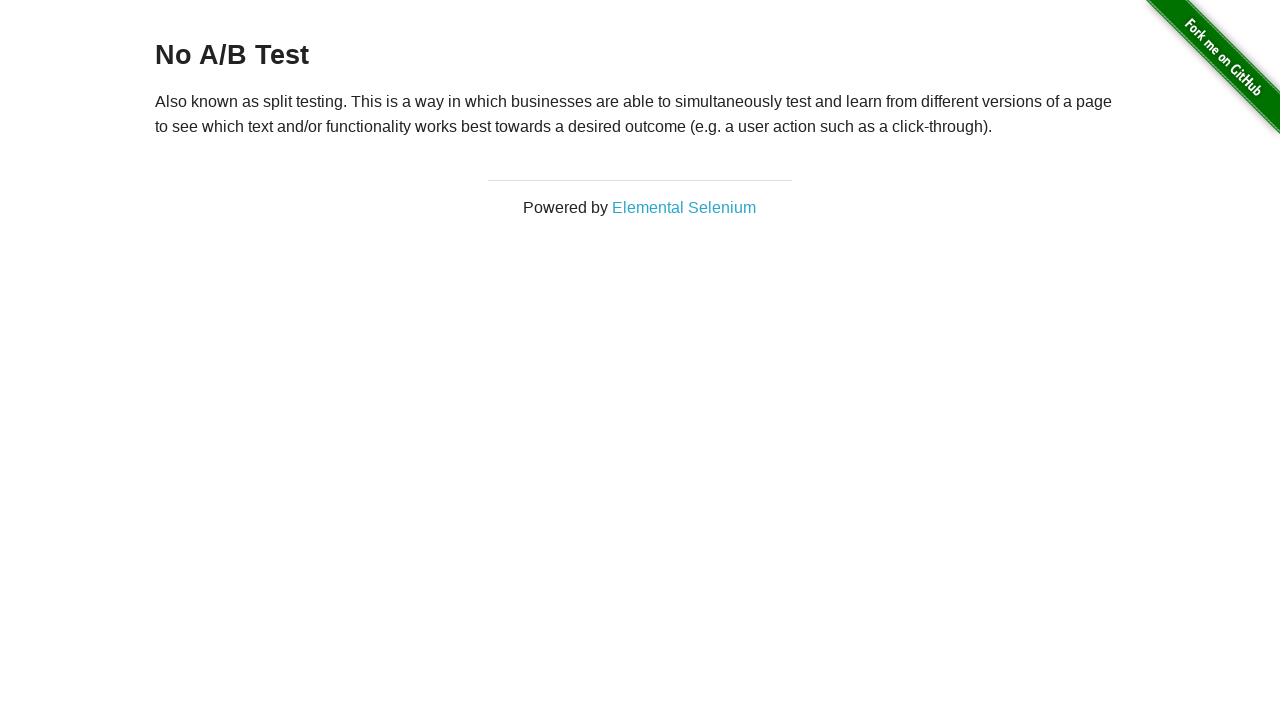

Verified heading text is 'No A/B Test' - opt-out successful
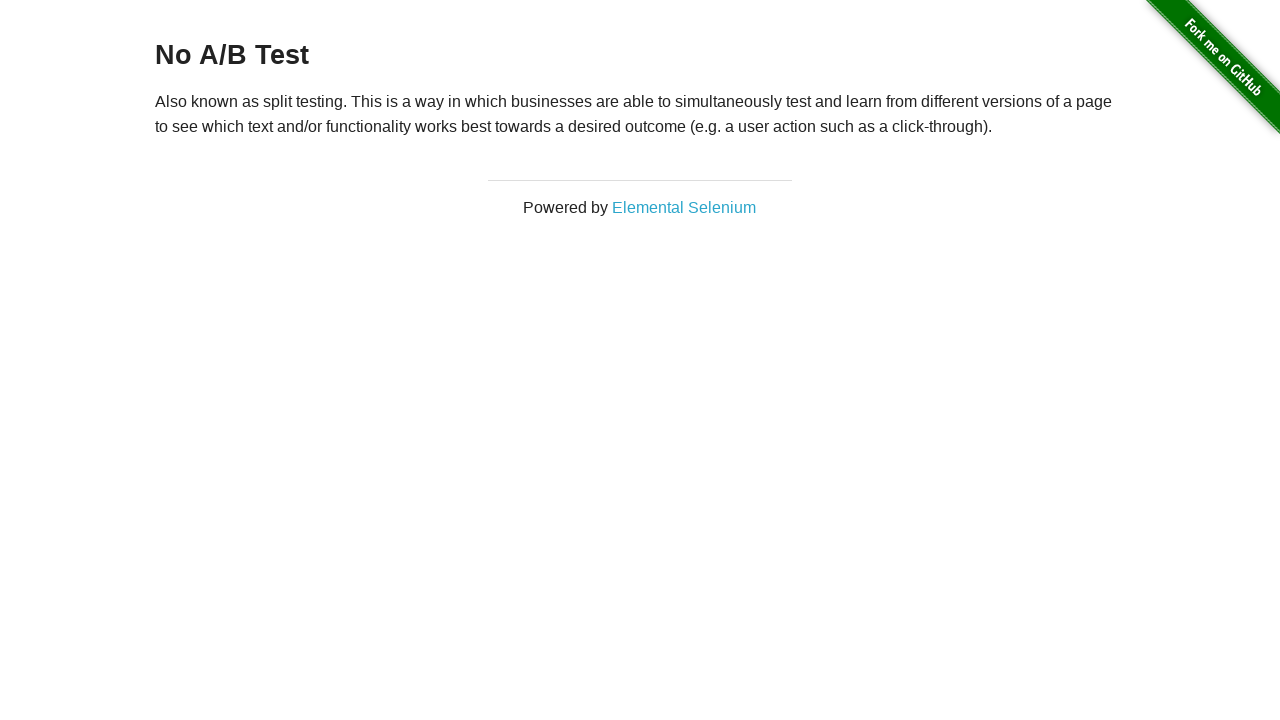

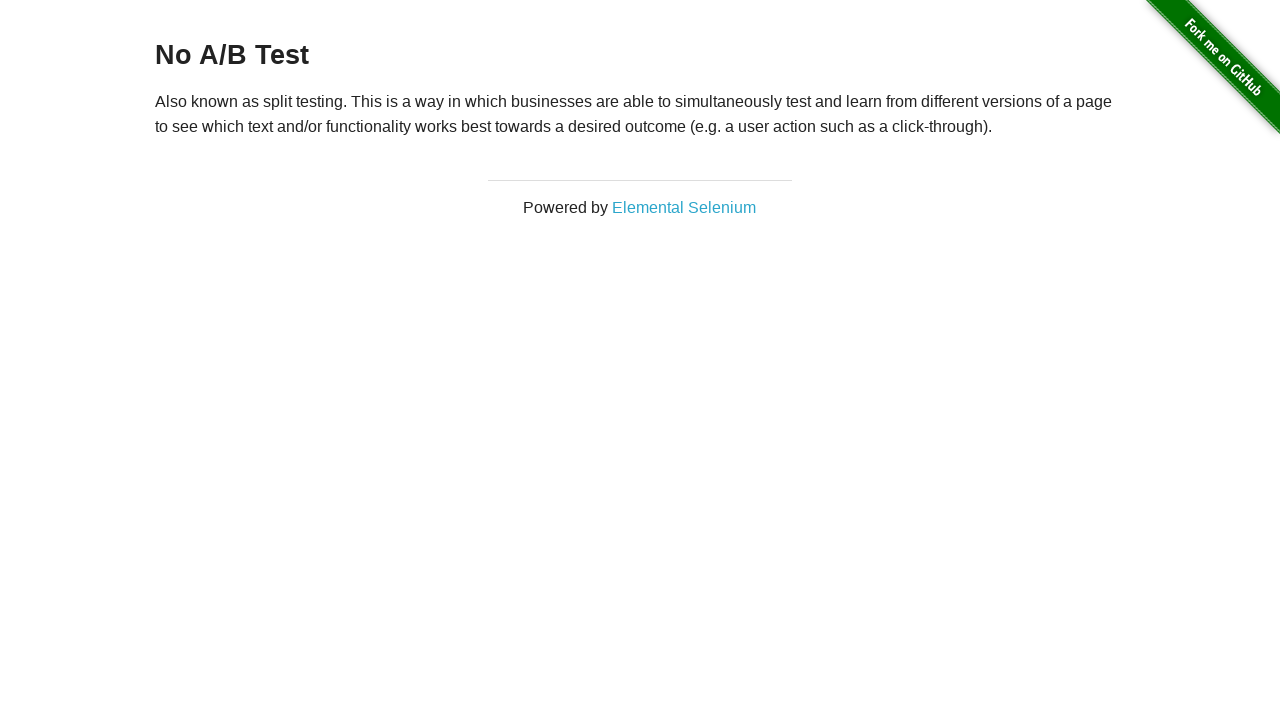